Fills in login credentials on GitHub login page and submits the form

Starting URL: https://github.com/login

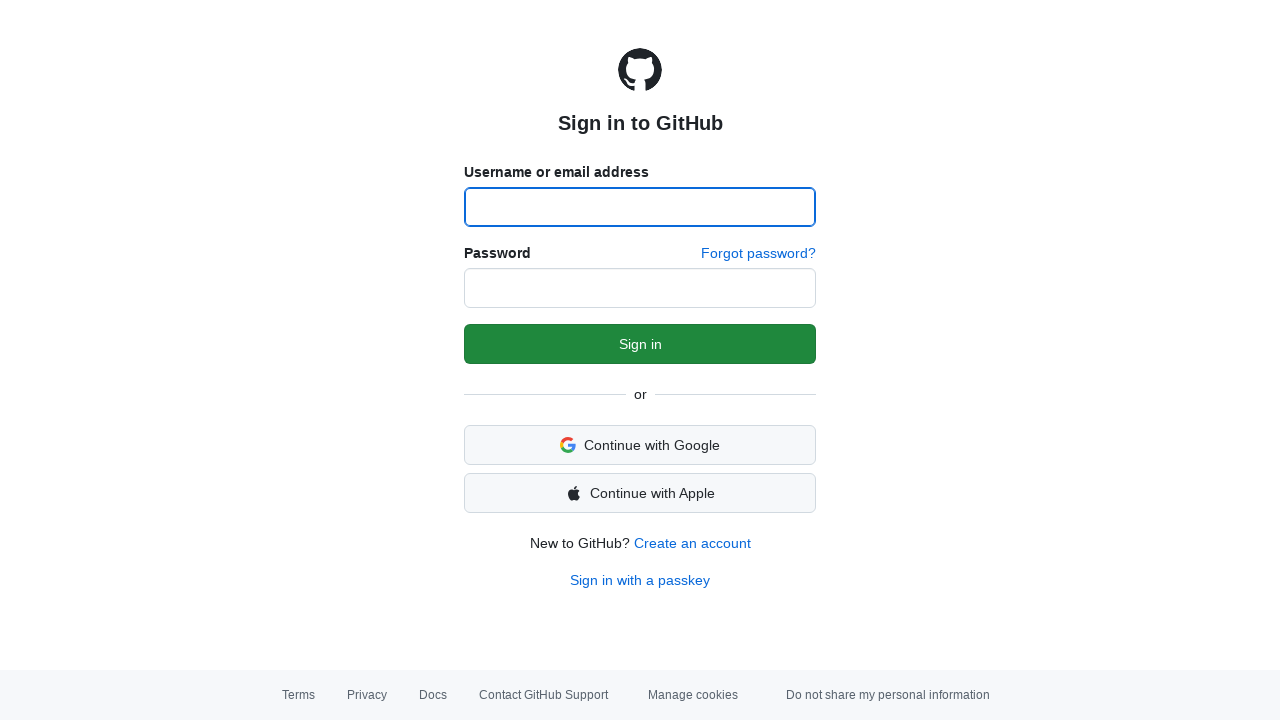

Filled username field with 'testuser2024' on input[name='login']
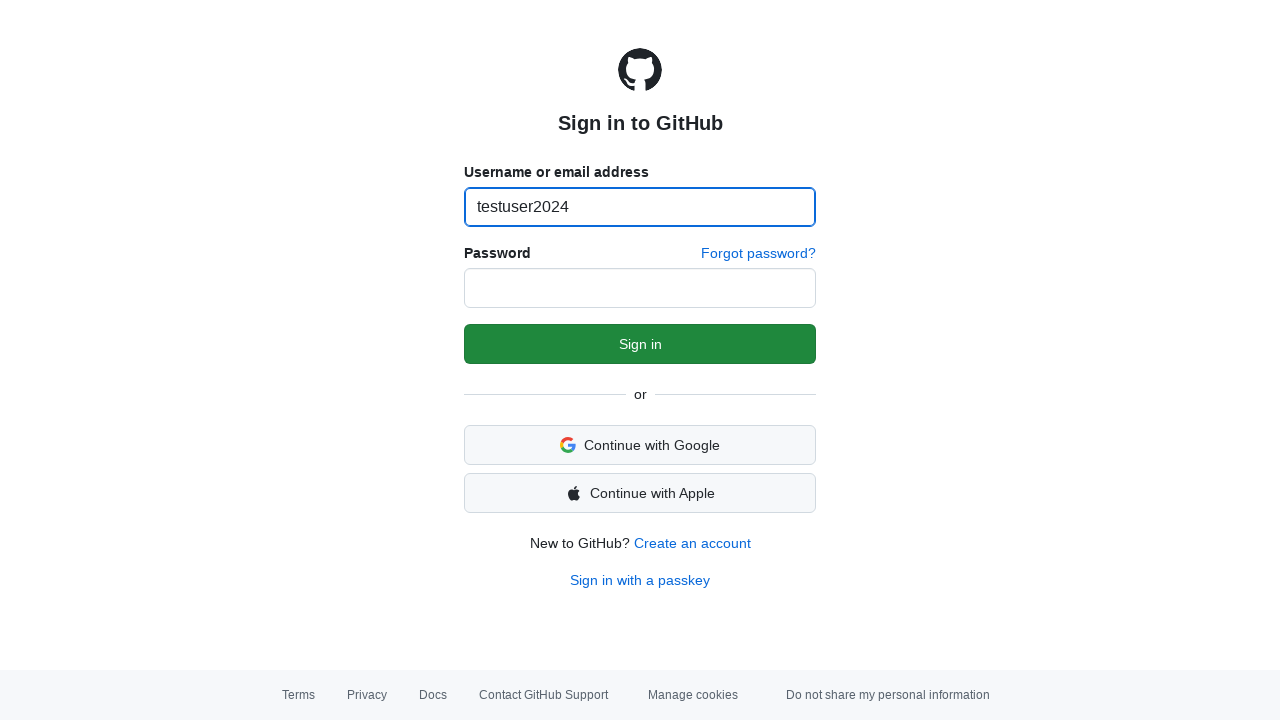

Filled password field on input[name='password']
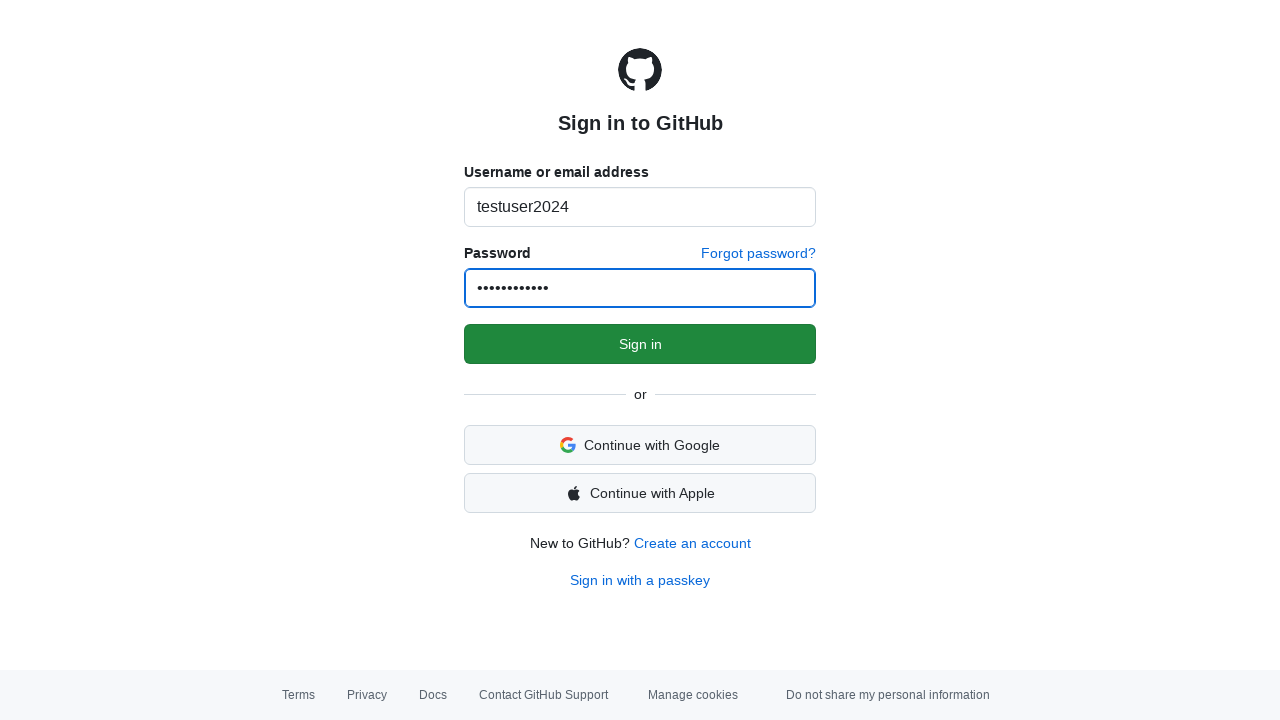

Clicked login button to submit credentials at (640, 344) on input[name='commit']
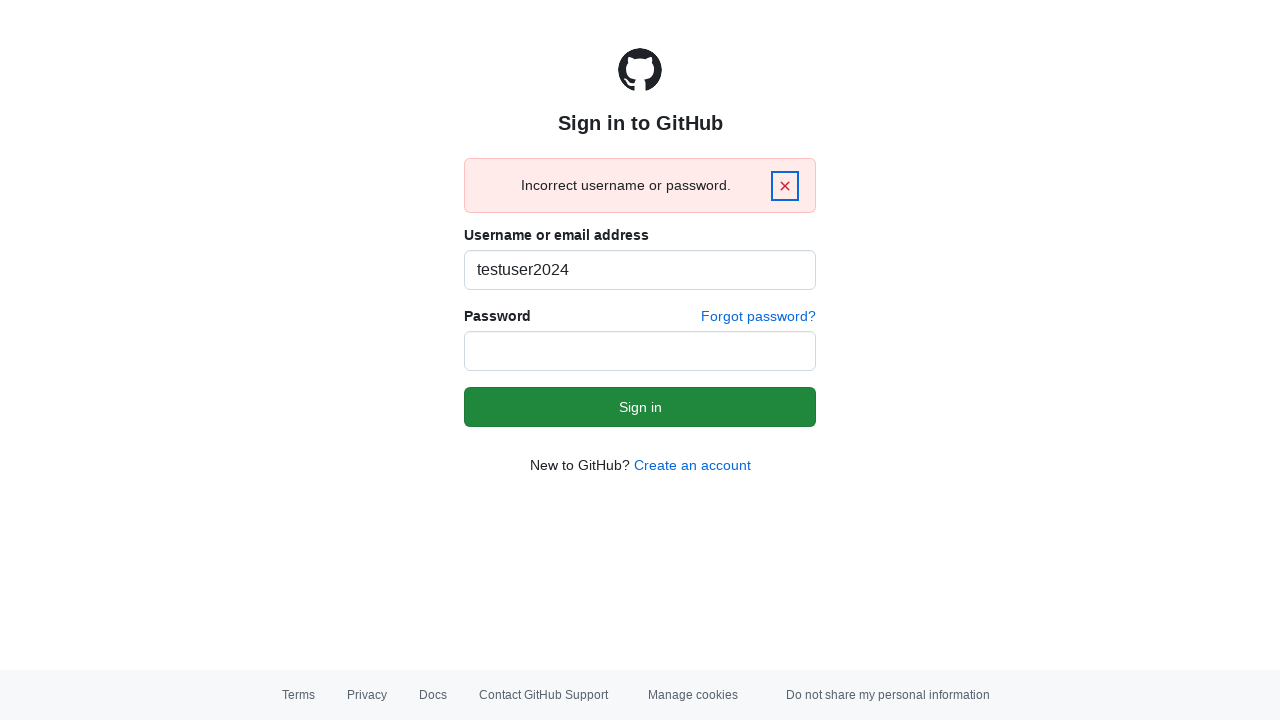

Waited for page to load after login submission
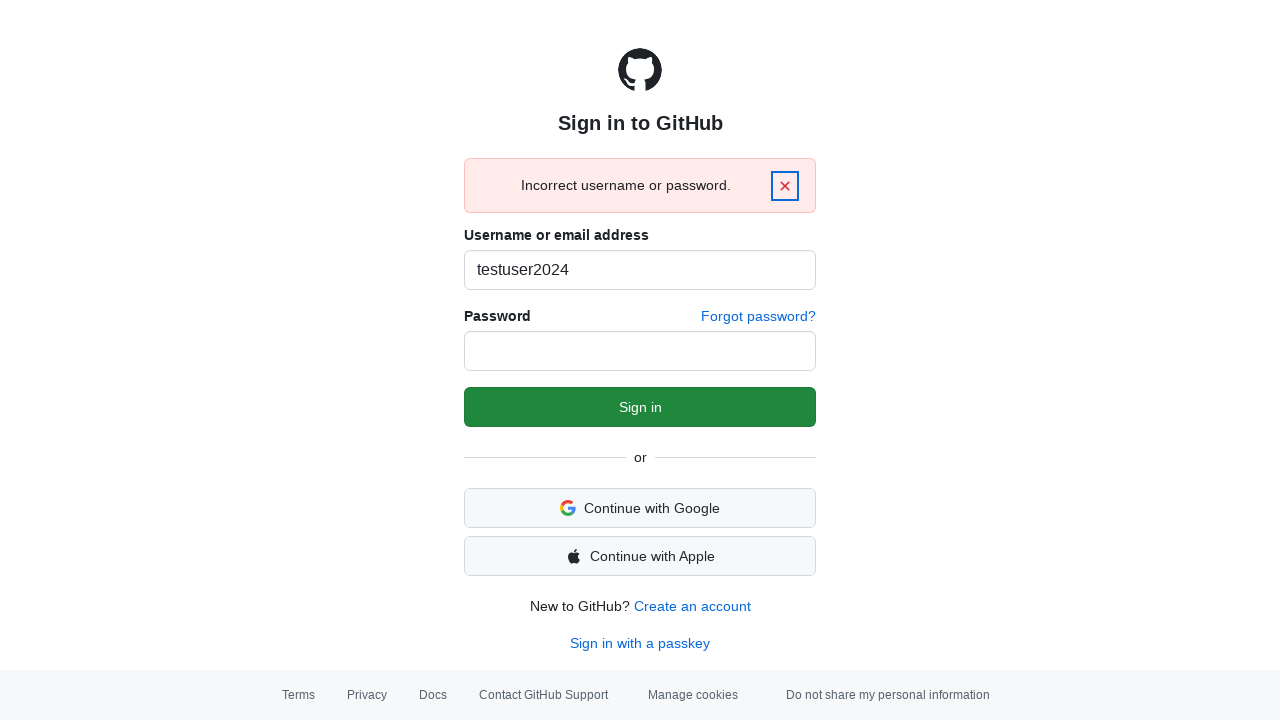

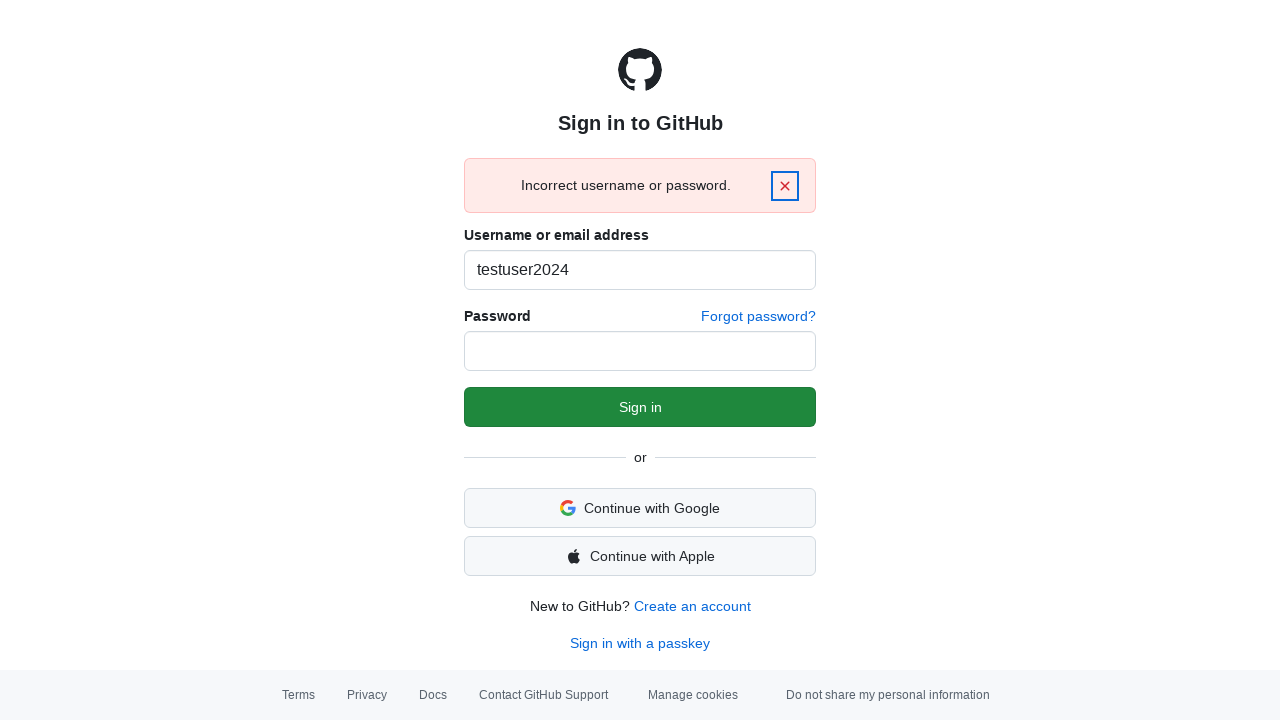